Tests username field input functionality by entering and clearing multiple different usernames in sequence

Starting URL: https://www.saucedemo.com/

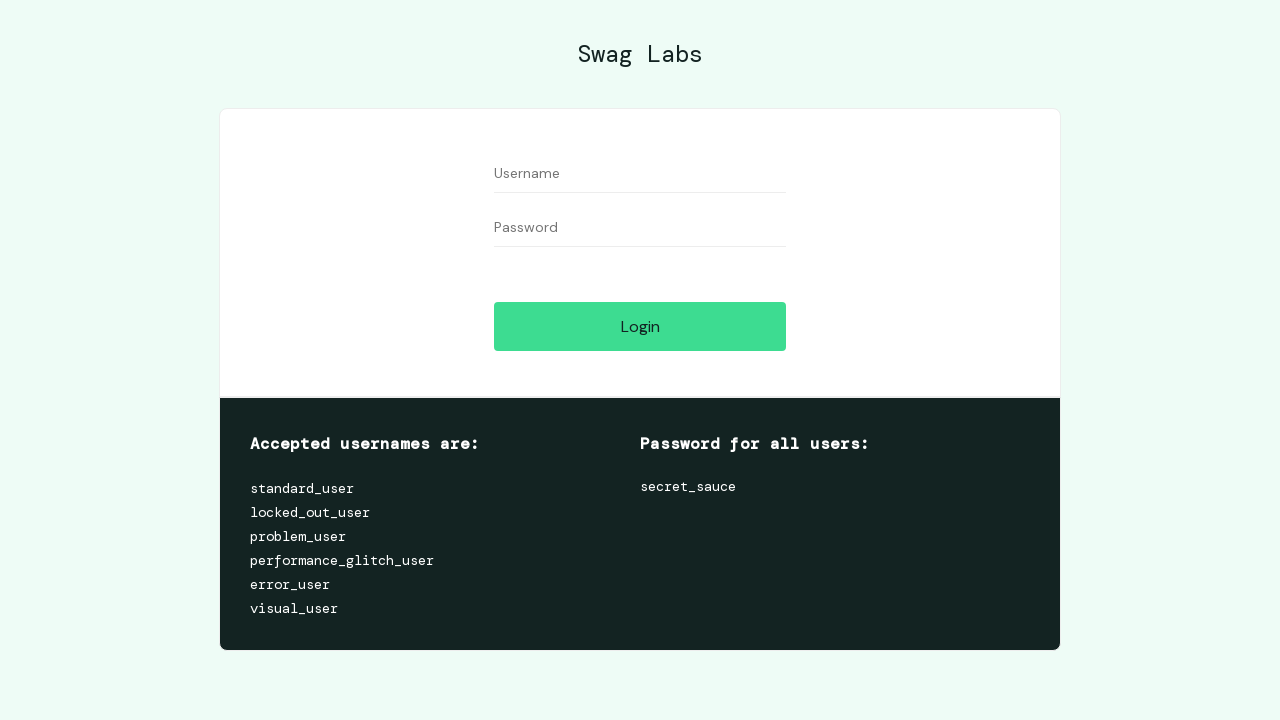

Filled username field with 'standard_user' on input#user-name
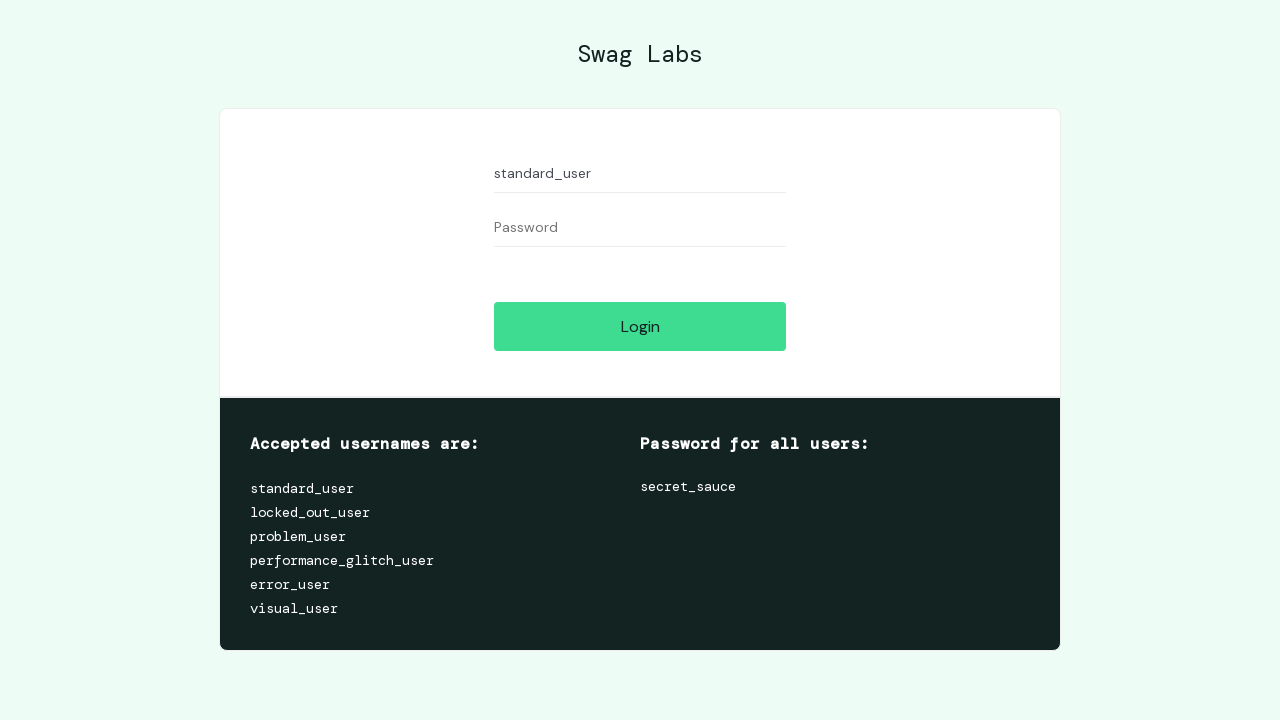

Cleared username field after entering 'standard_user' on input#user-name
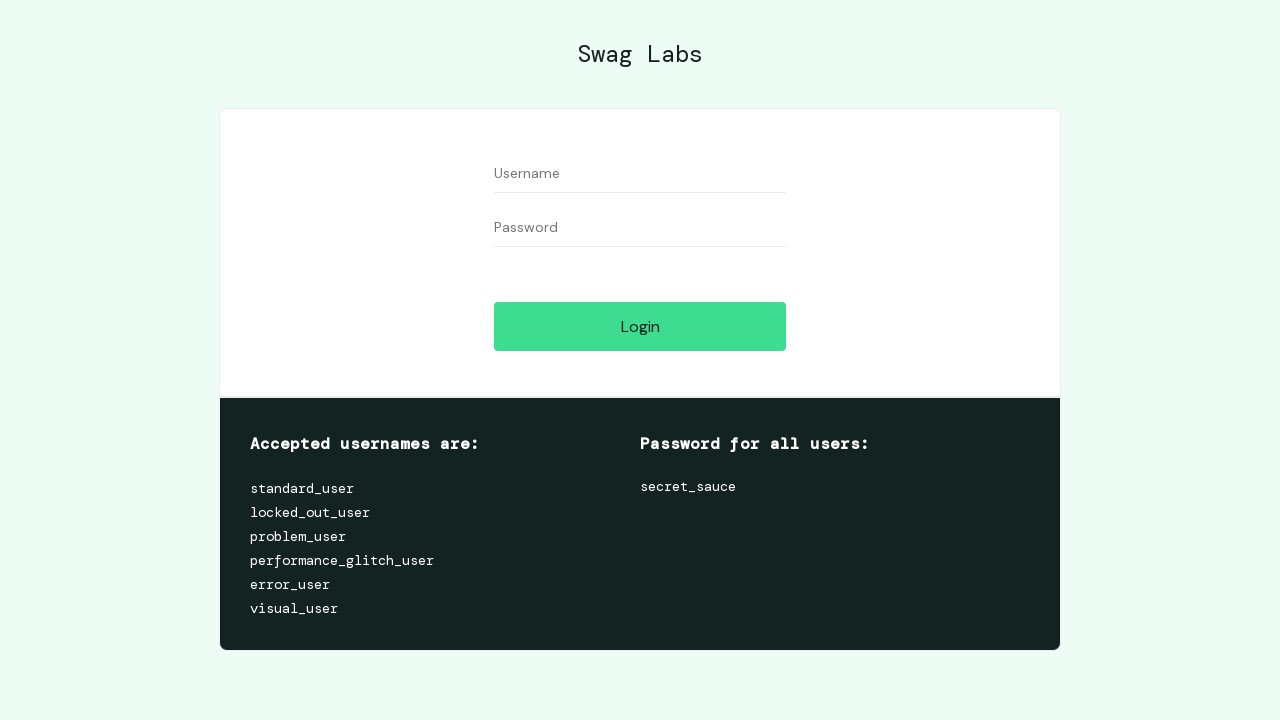

Filled username field with 'locked_out_user' on input#user-name
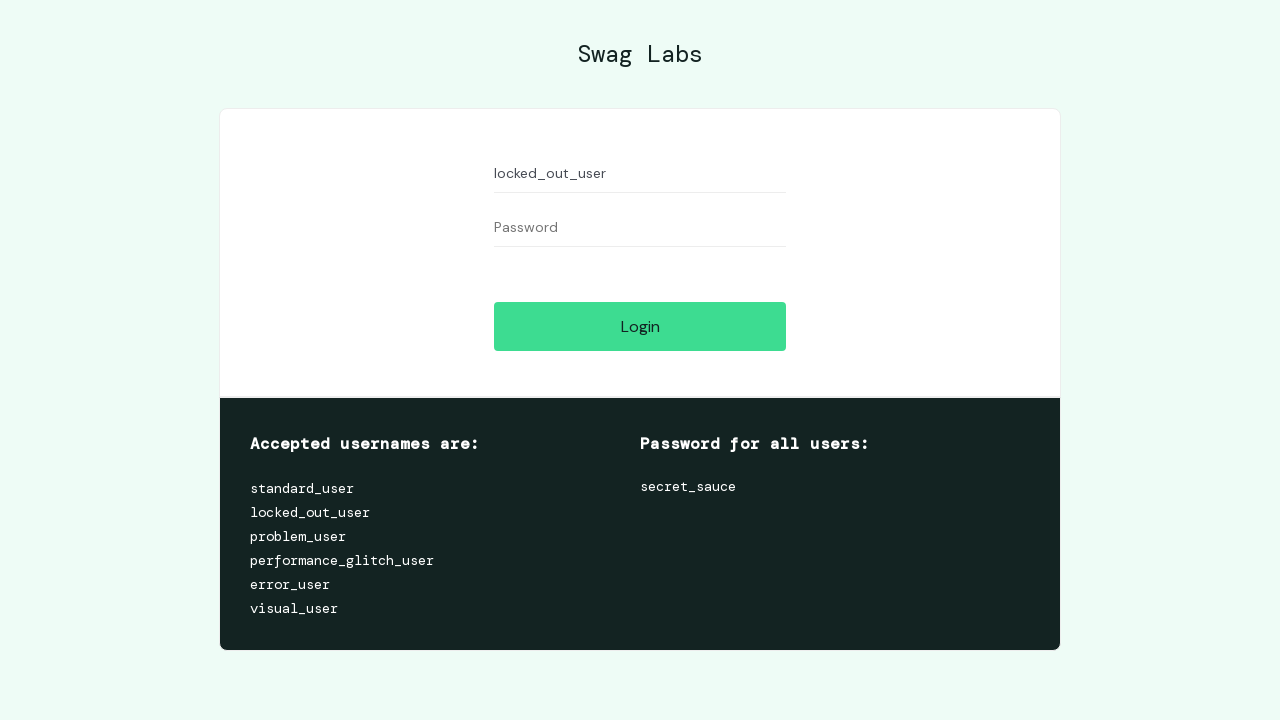

Cleared username field after entering 'locked_out_user' on input#user-name
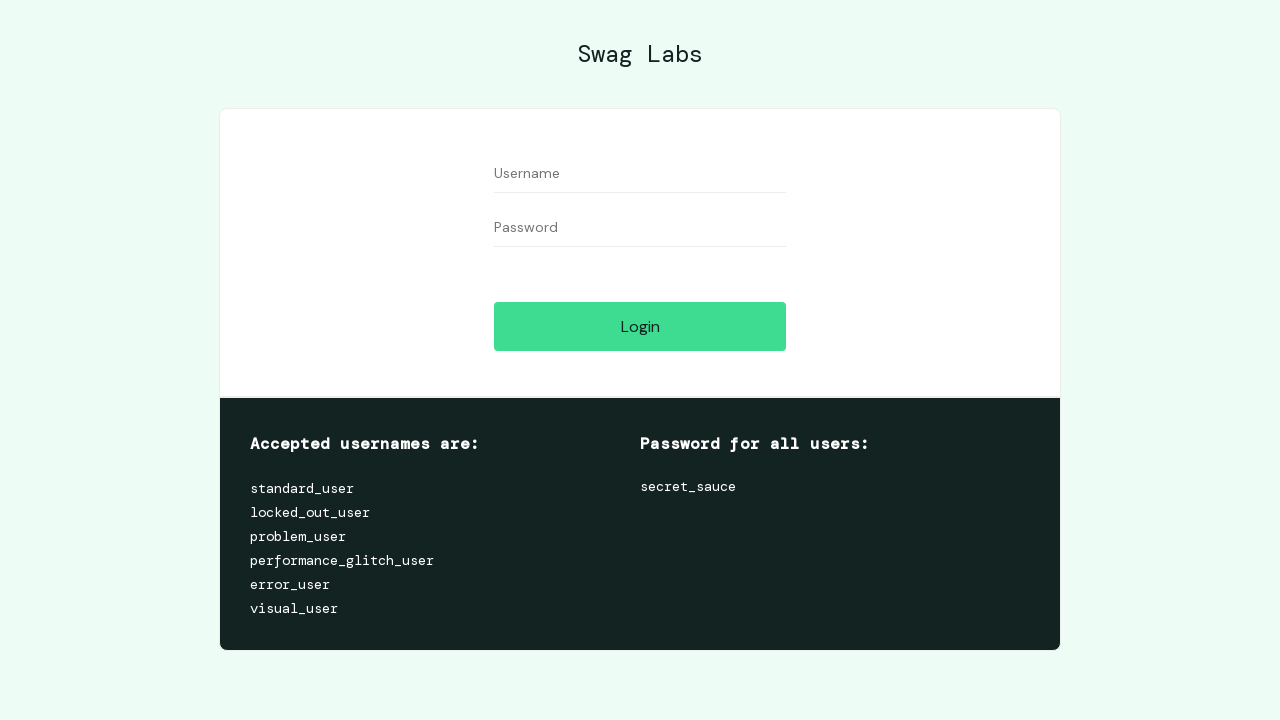

Filled username field with 'problem_user' on input#user-name
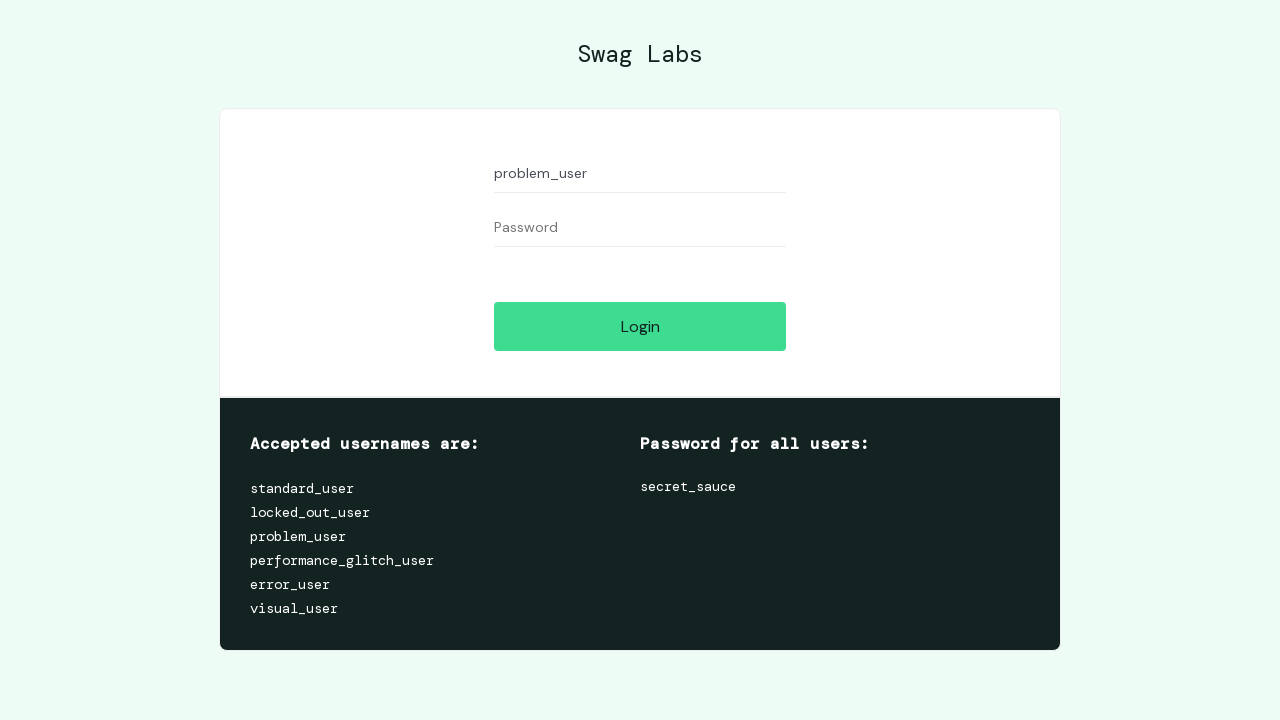

Cleared username field after entering 'problem_user' on input#user-name
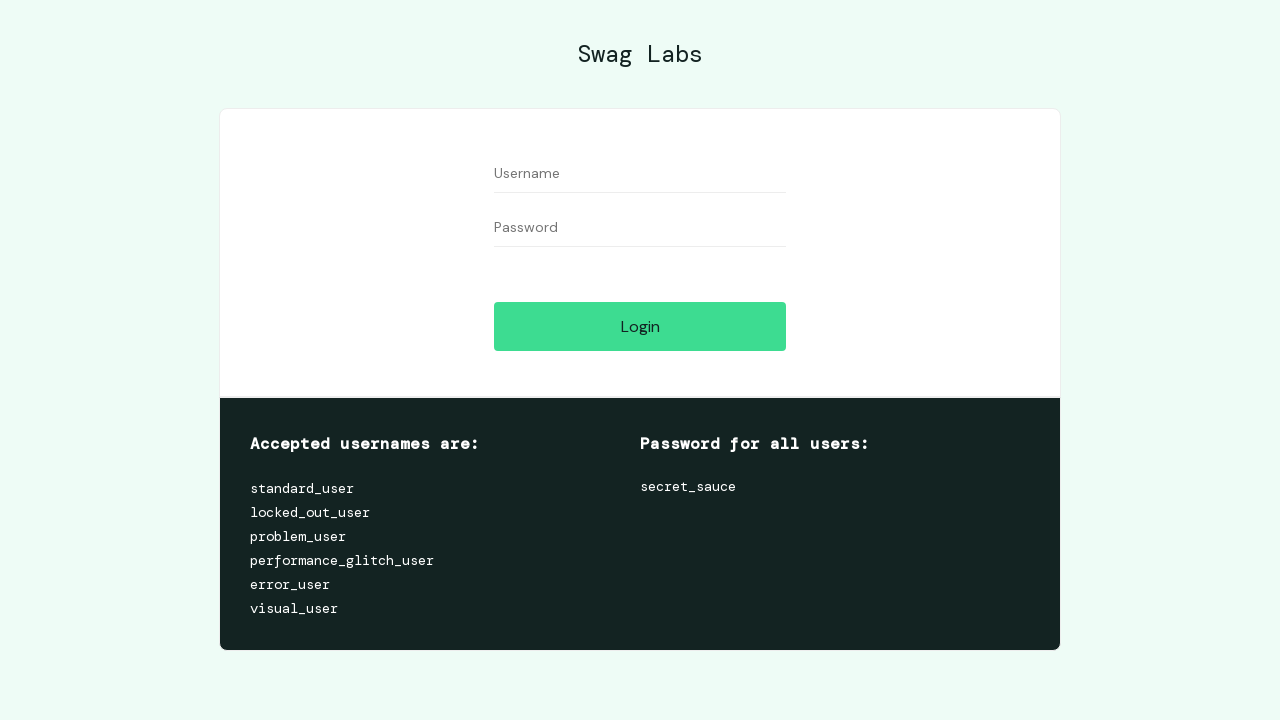

Filled username field with 'performance_glitch_user' on input#user-name
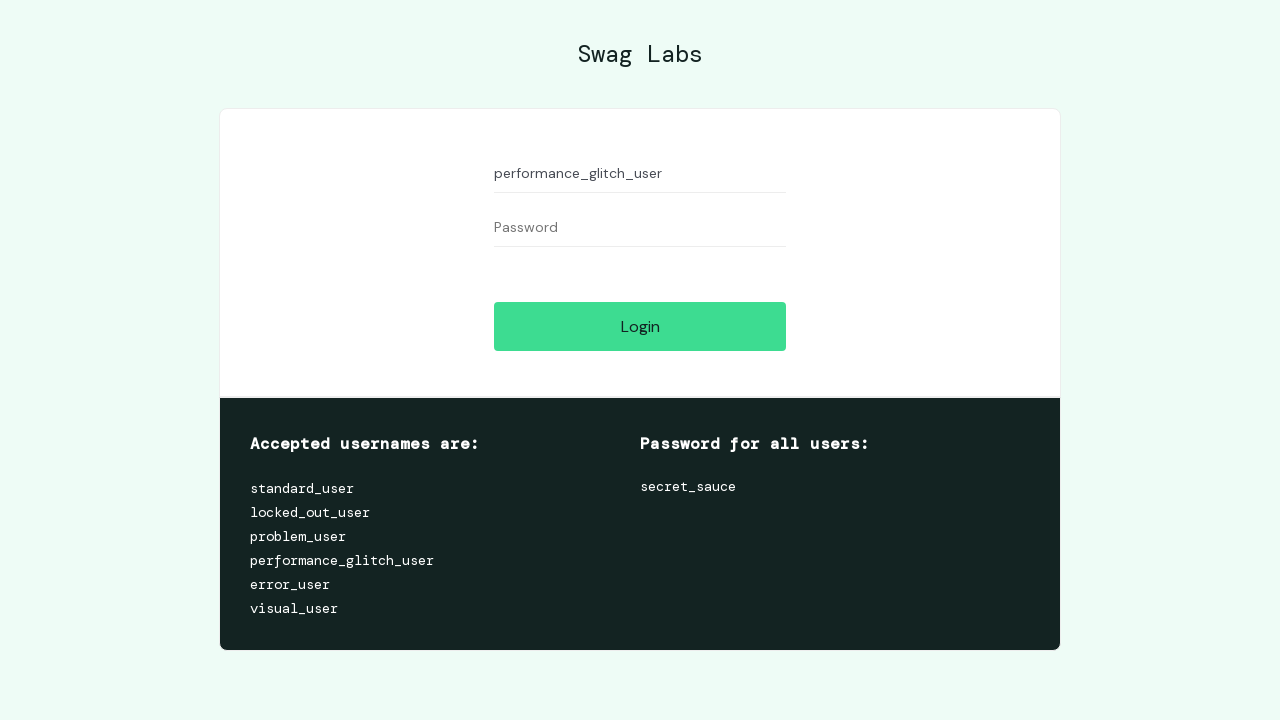

Cleared username field after entering 'performance_glitch_user' on input#user-name
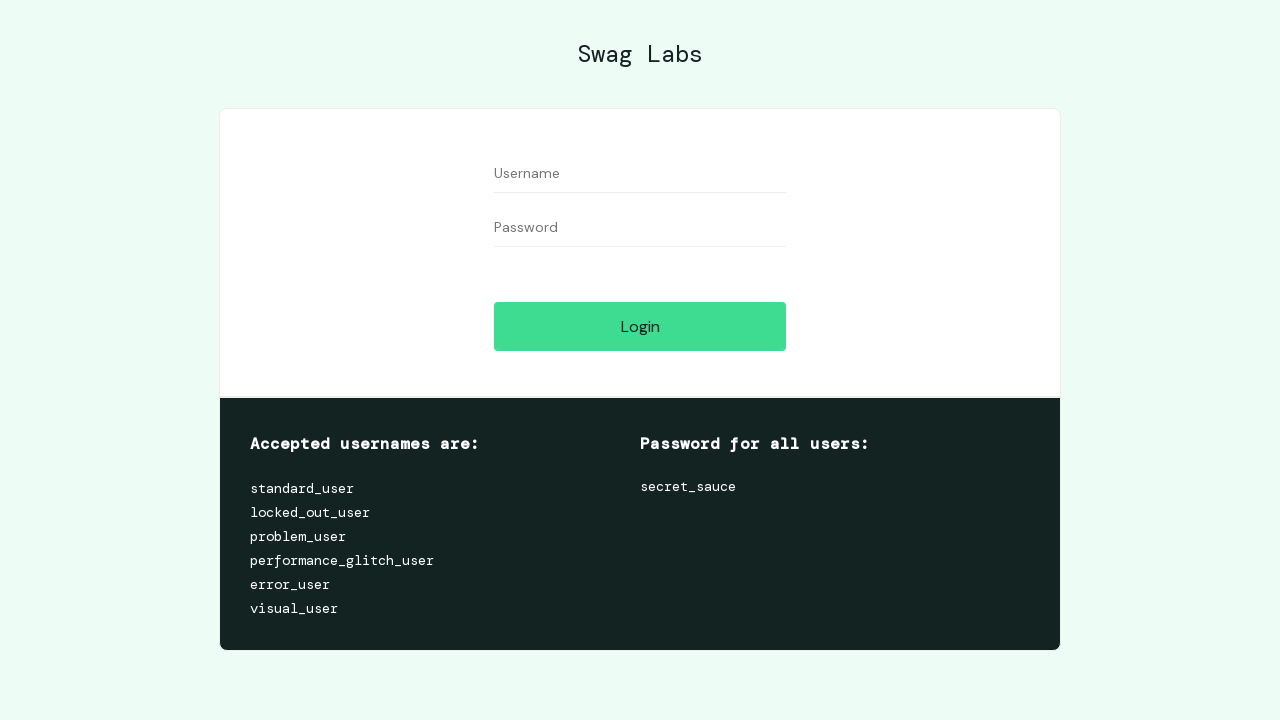

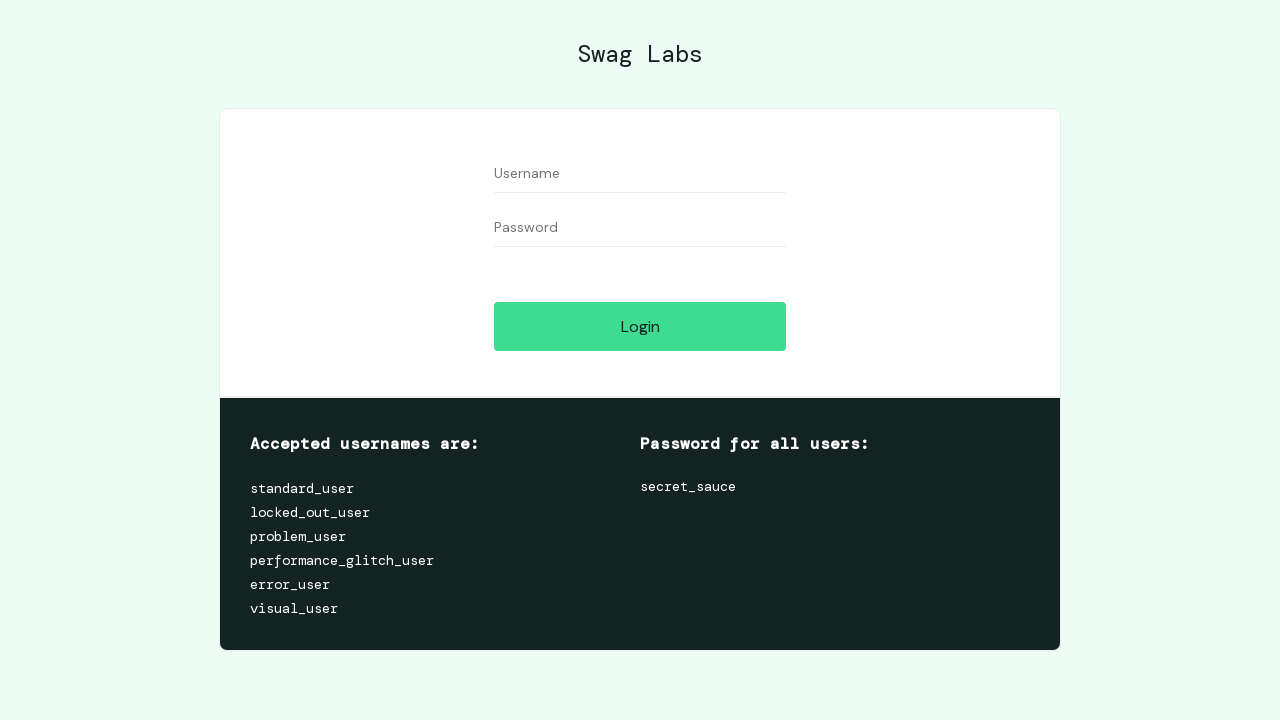